Tests radio button functionality by scrolling to a form element and clicking the "Yes" radio button option, then verifying the selection text appears

Starting URL: https://demoqa.com/radio-button

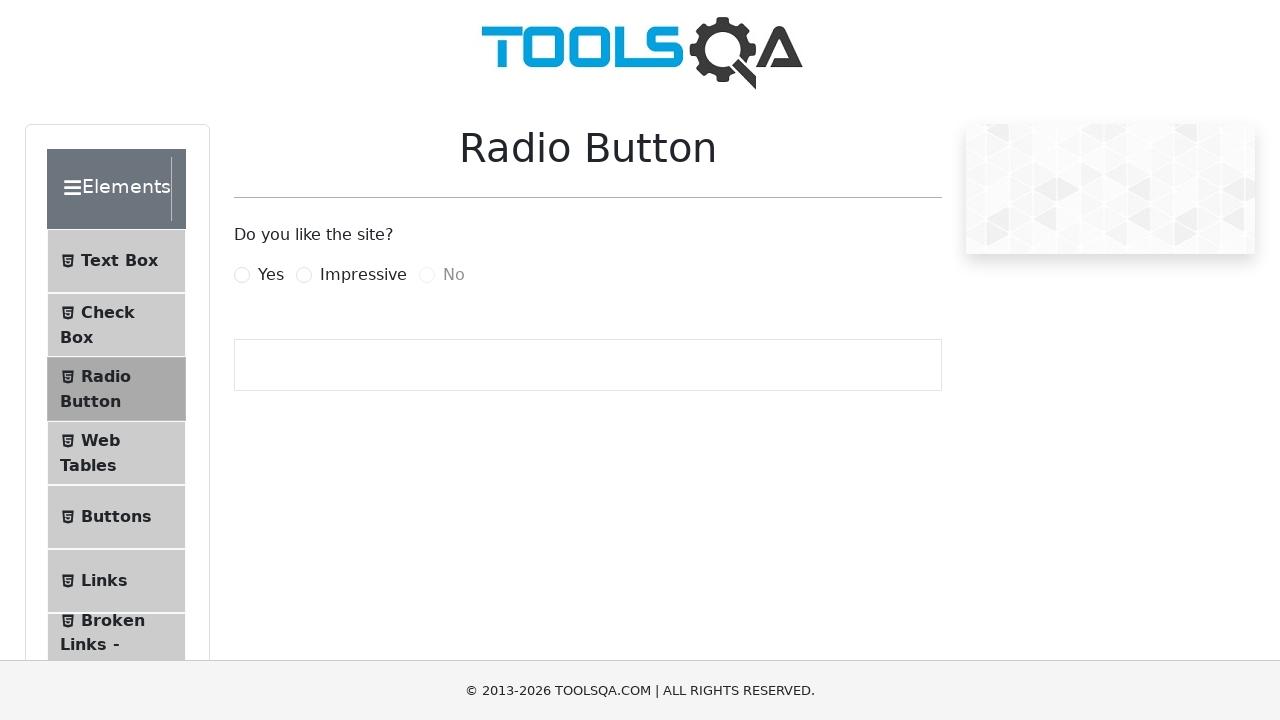

Scrolled to Forms element to bring radio buttons into view
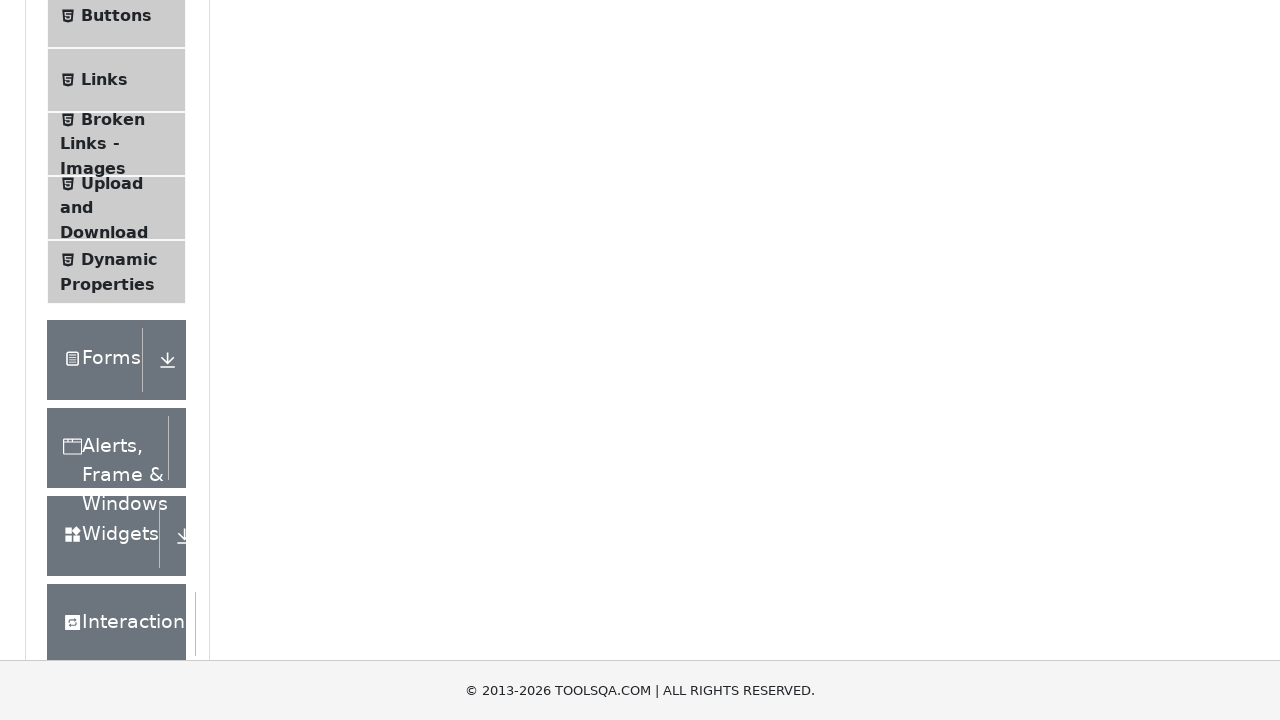

Clicked the 'Yes' radio button option at (271, 275) on label[for='yesRadio']
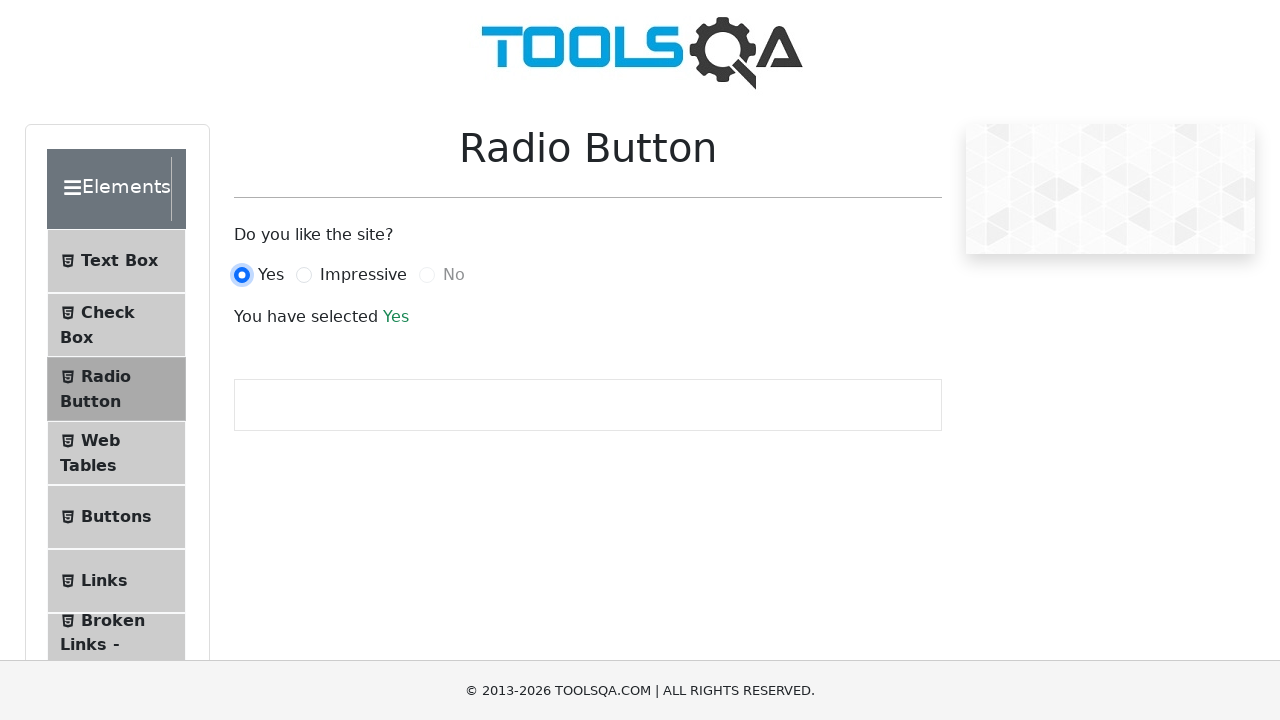

Verified the 'Yes' selection text appeared
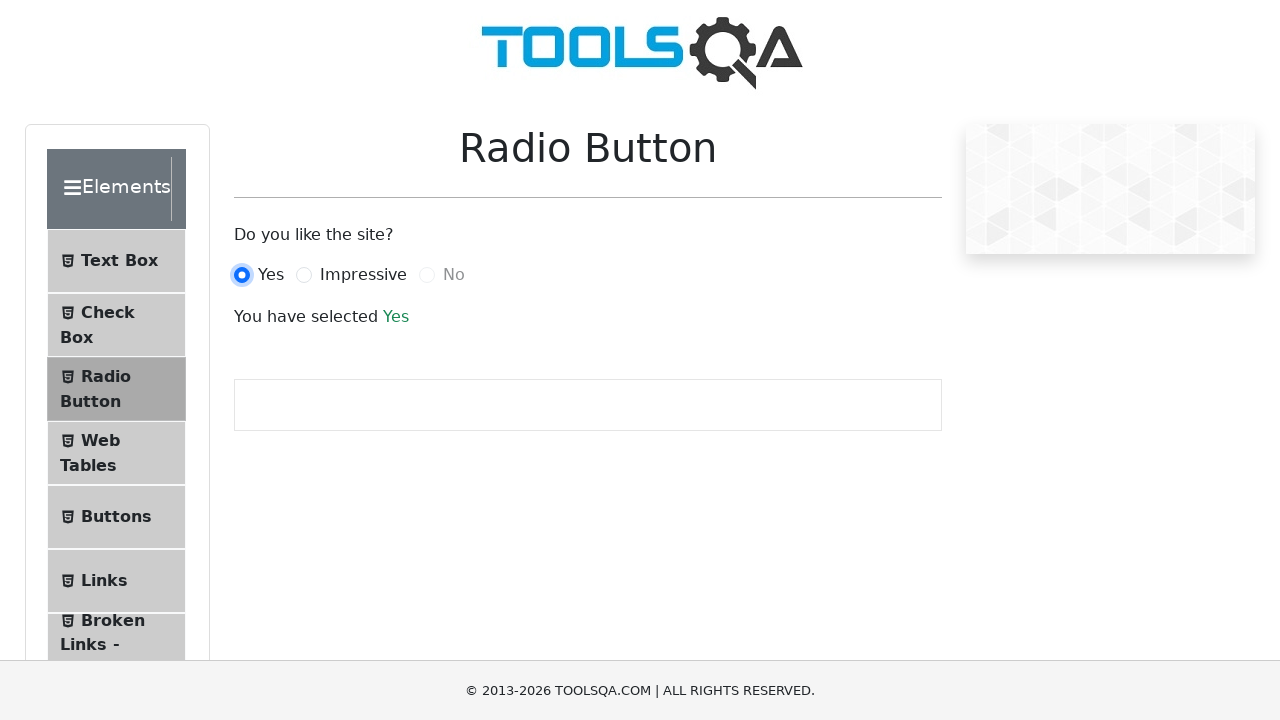

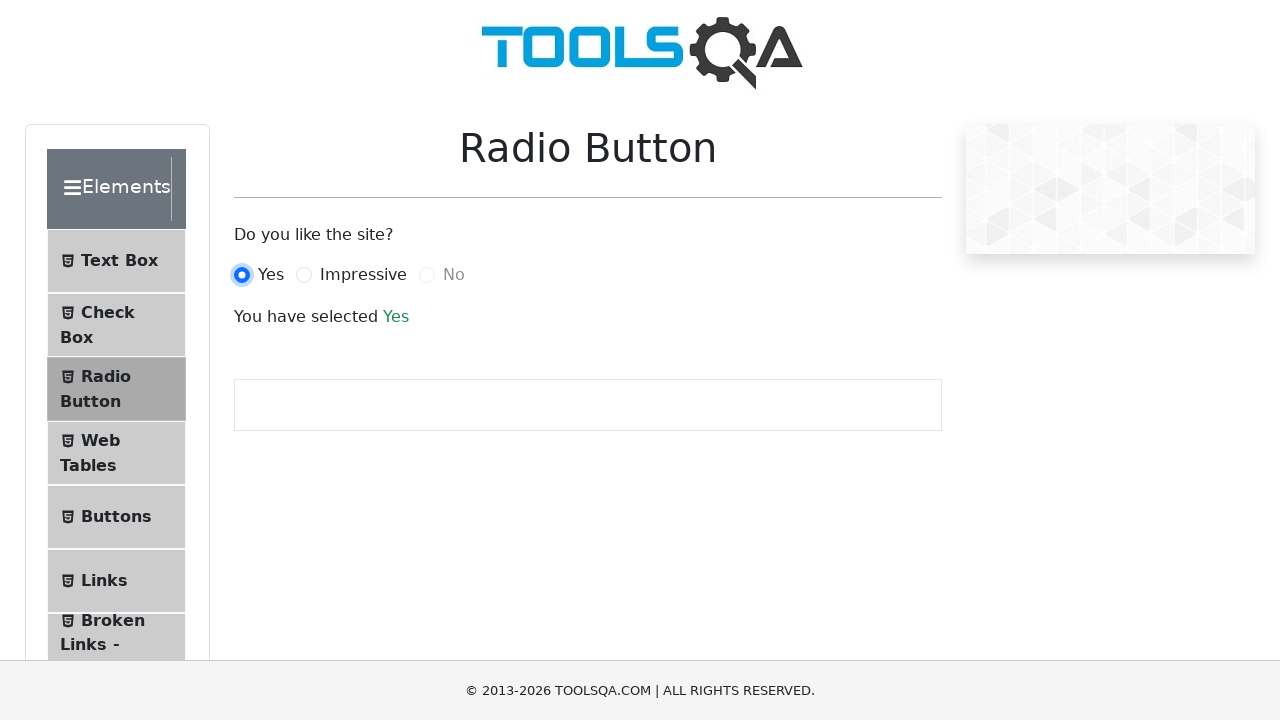